Tests iframe interaction on W3Schools by switching to the result iframe and clicking a "Click me" button within it

Starting URL: https://www.w3schools.com/js/tryit.asp?filename=tryjs_myfirst

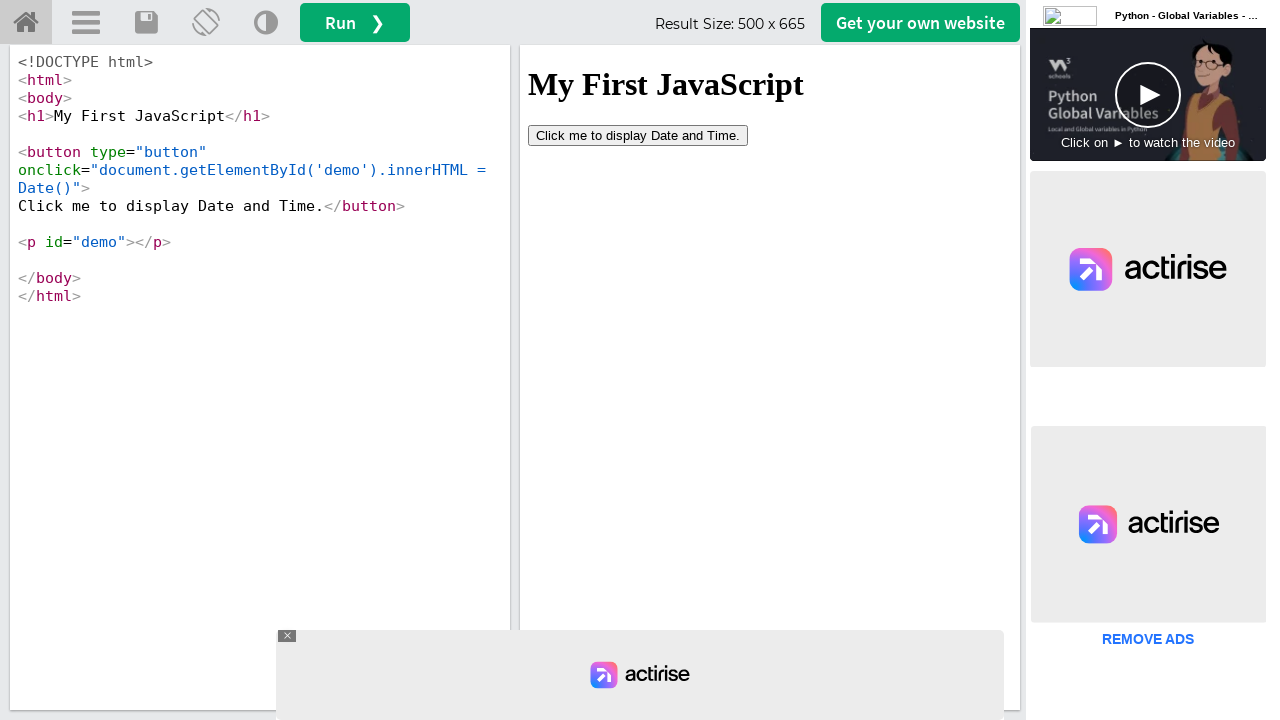

Waited for iframe#iframeResult to load
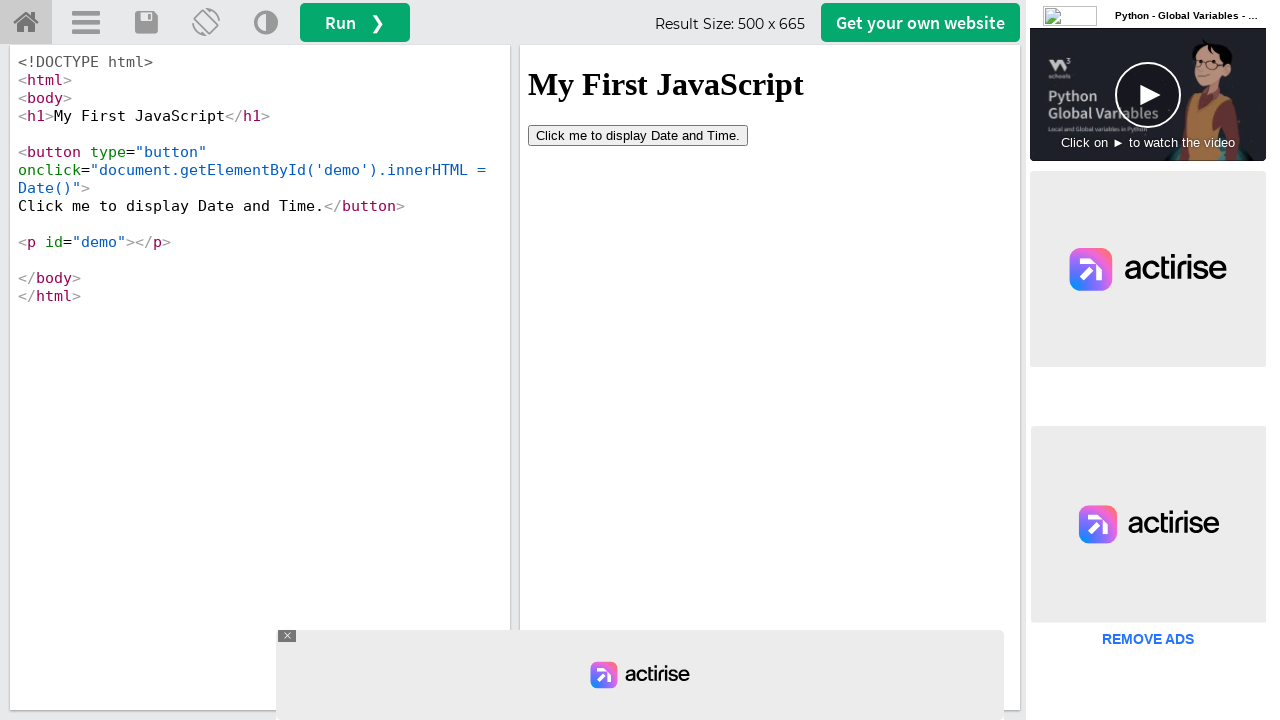

Located iframe#iframeResult frame
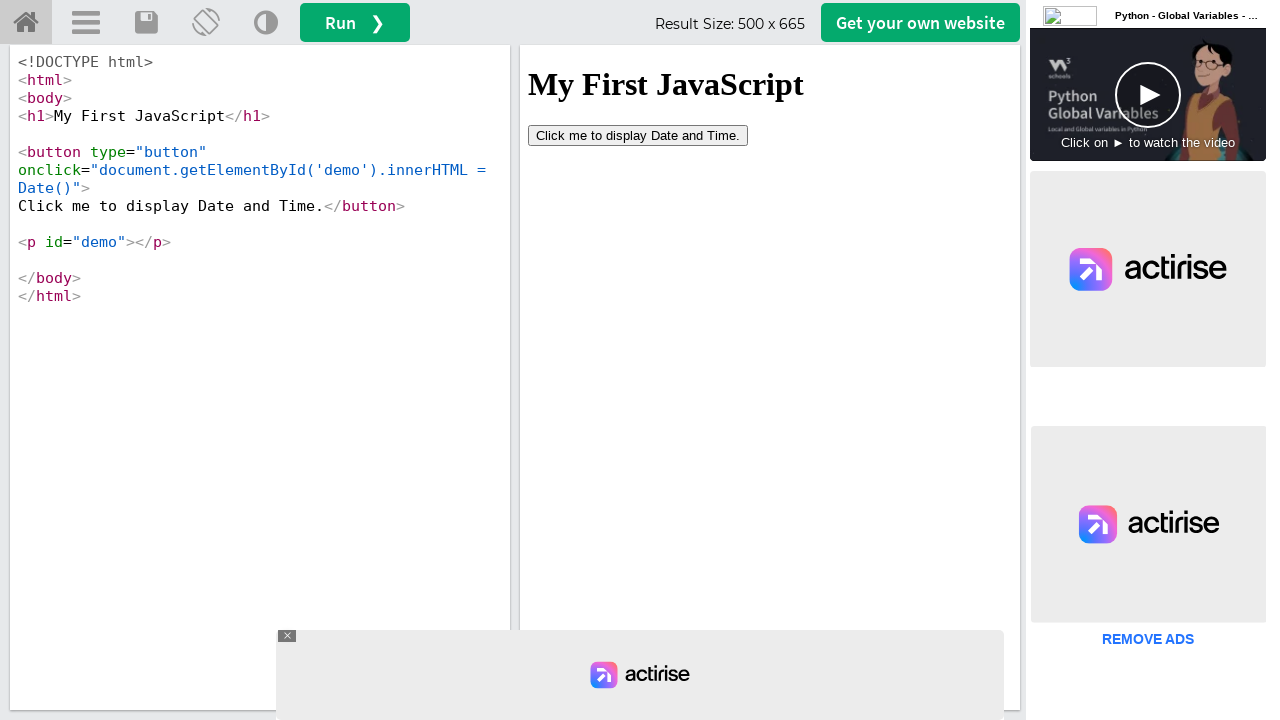

Clicked 'Click me' button inside the iframe at (638, 135) on #iframeResult >> internal:control=enter-frame >> xpath=//button[contains(text(),
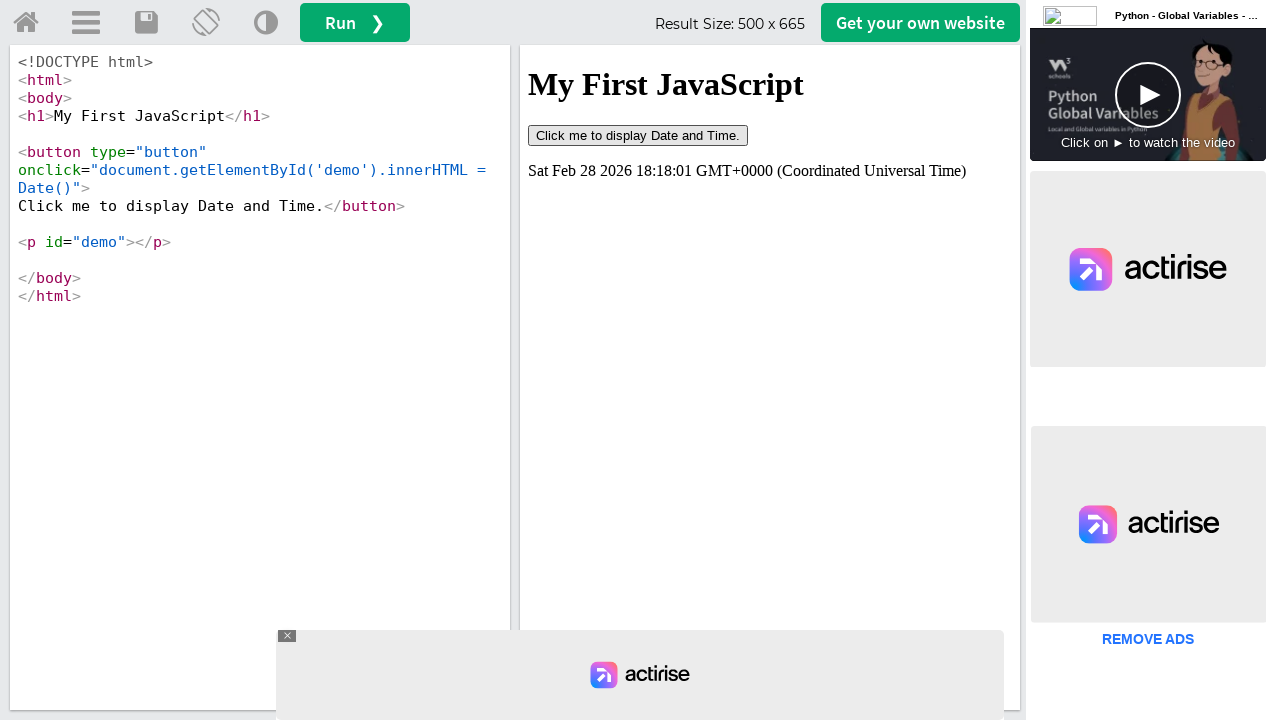

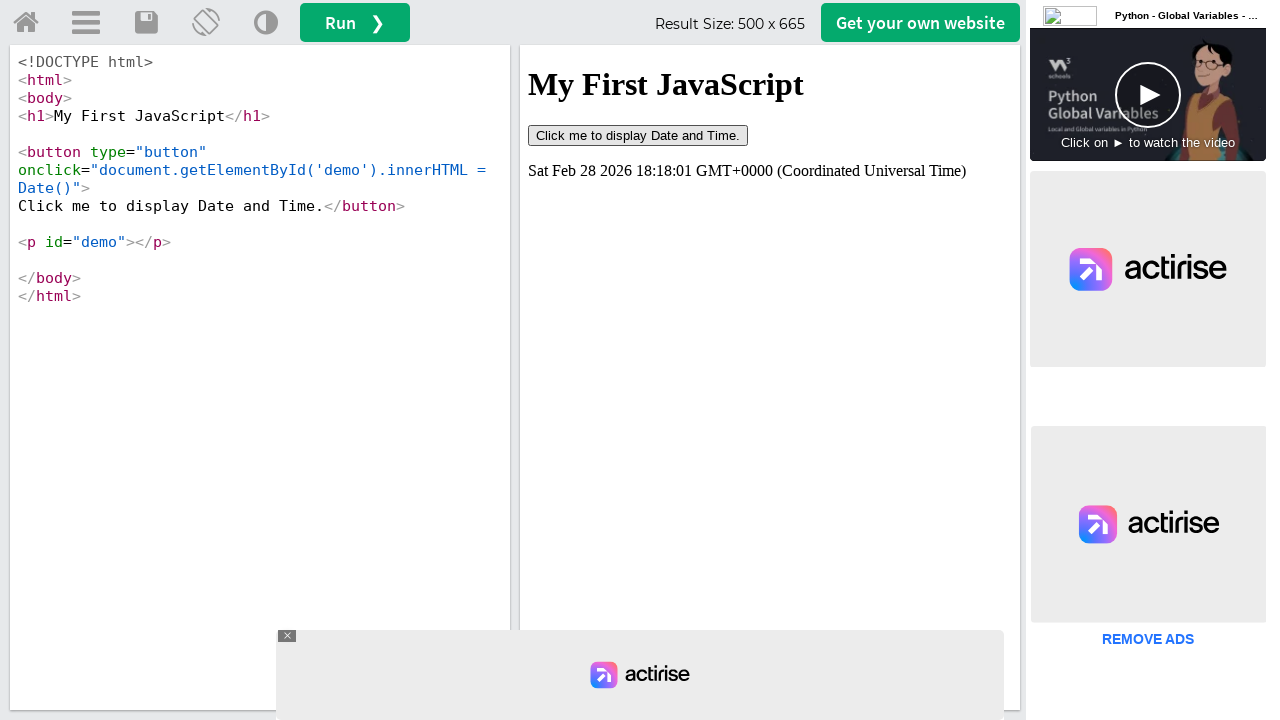